Tests that edits are cancelled when pressing Escape key

Starting URL: https://demo.playwright.dev/todomvc

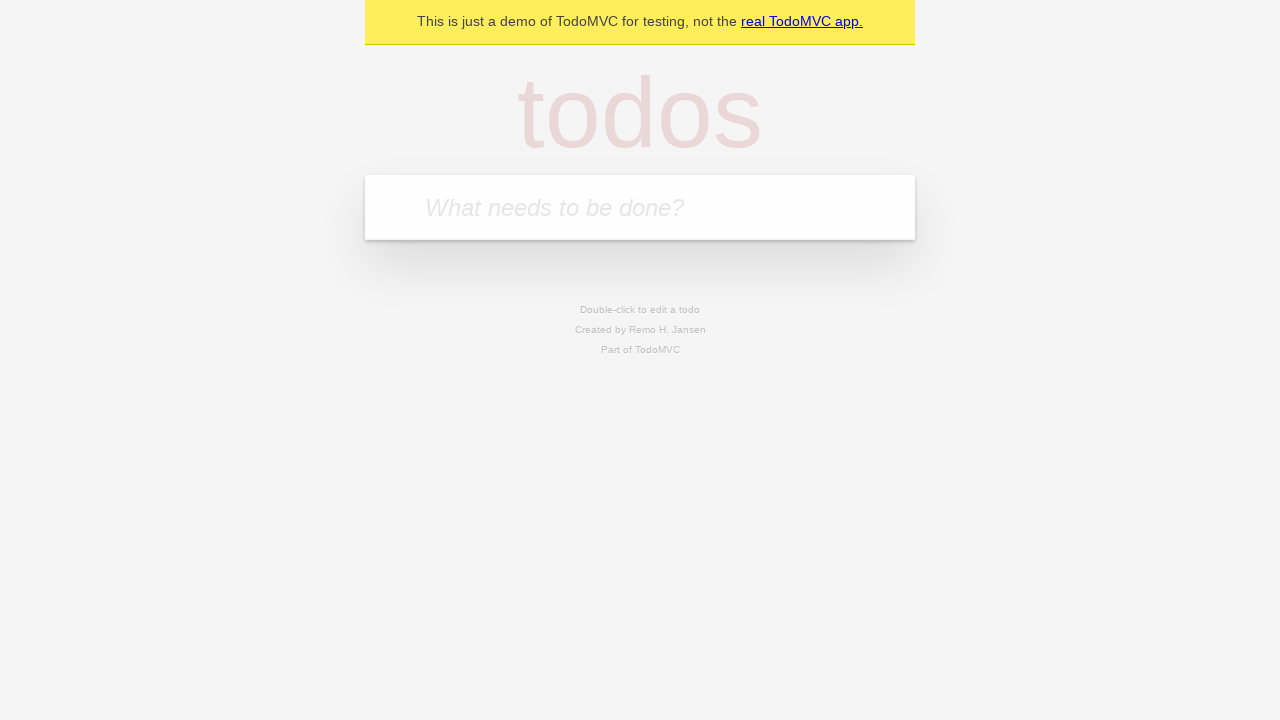

Filled todo input with 'buy some cheese' on internal:attr=[placeholder="What needs to be done?"i]
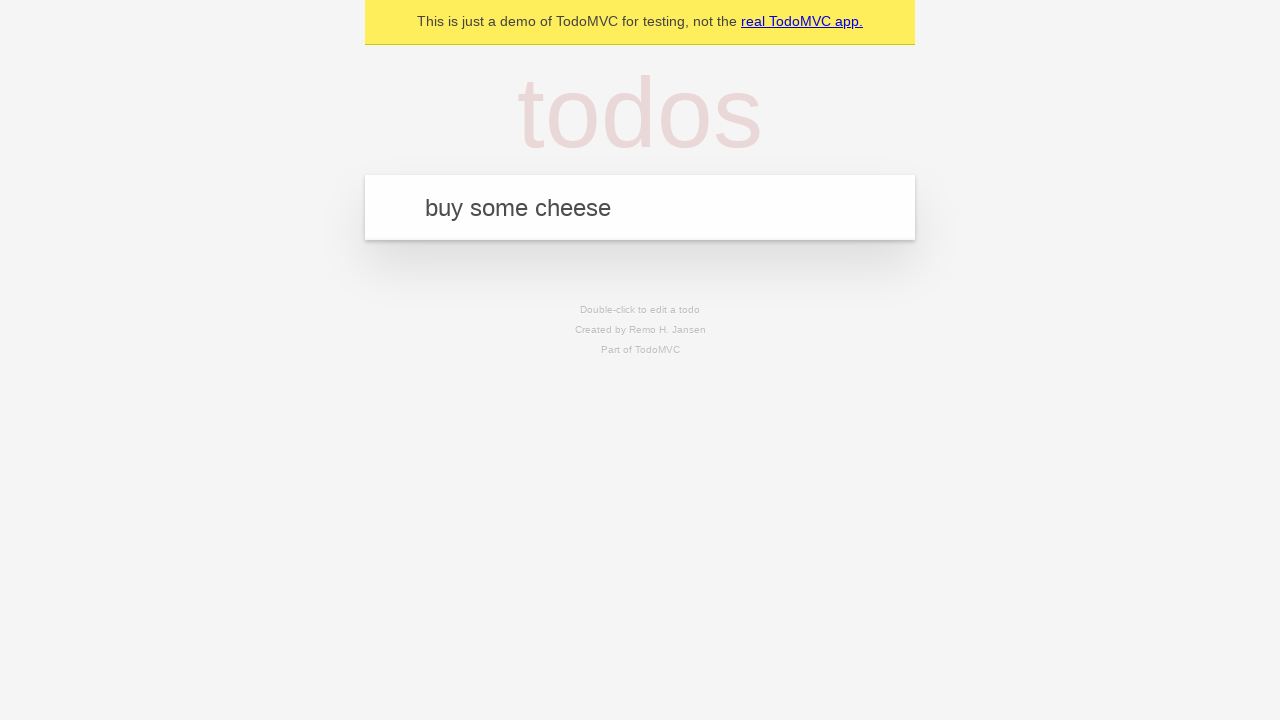

Pressed Enter to create todo 'buy some cheese' on internal:attr=[placeholder="What needs to be done?"i]
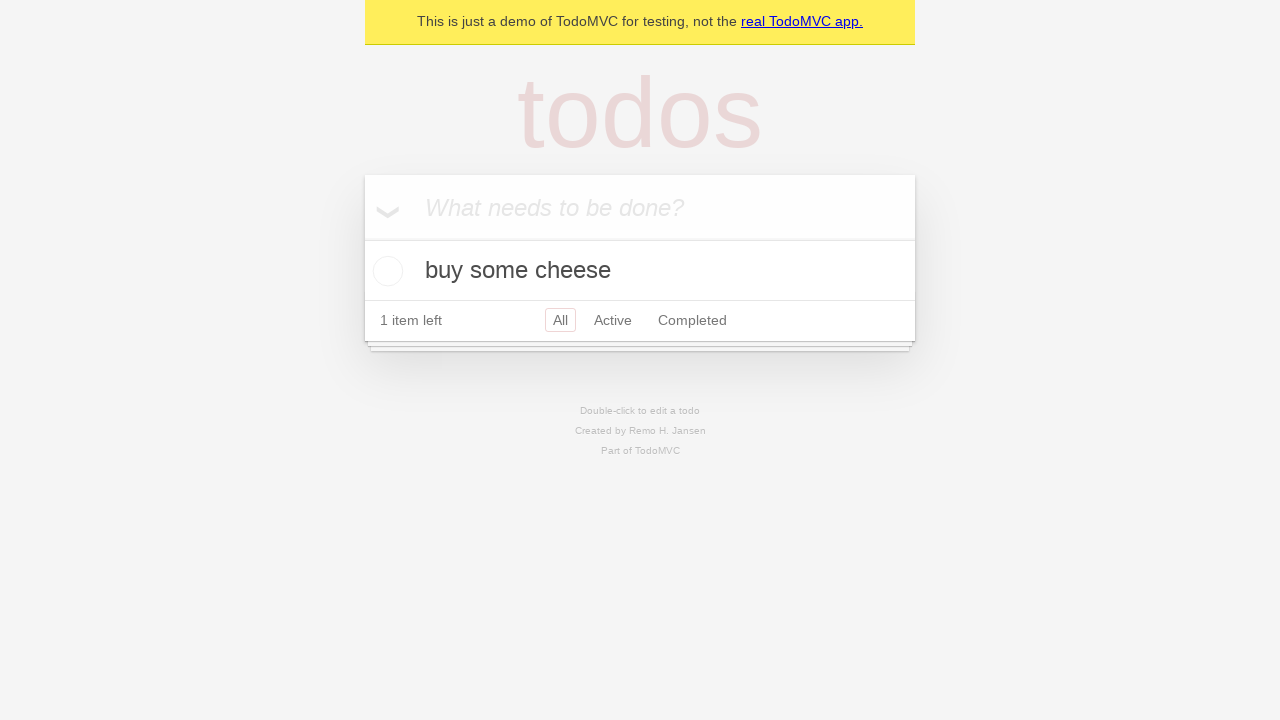

Filled todo input with 'feed the cat' on internal:attr=[placeholder="What needs to be done?"i]
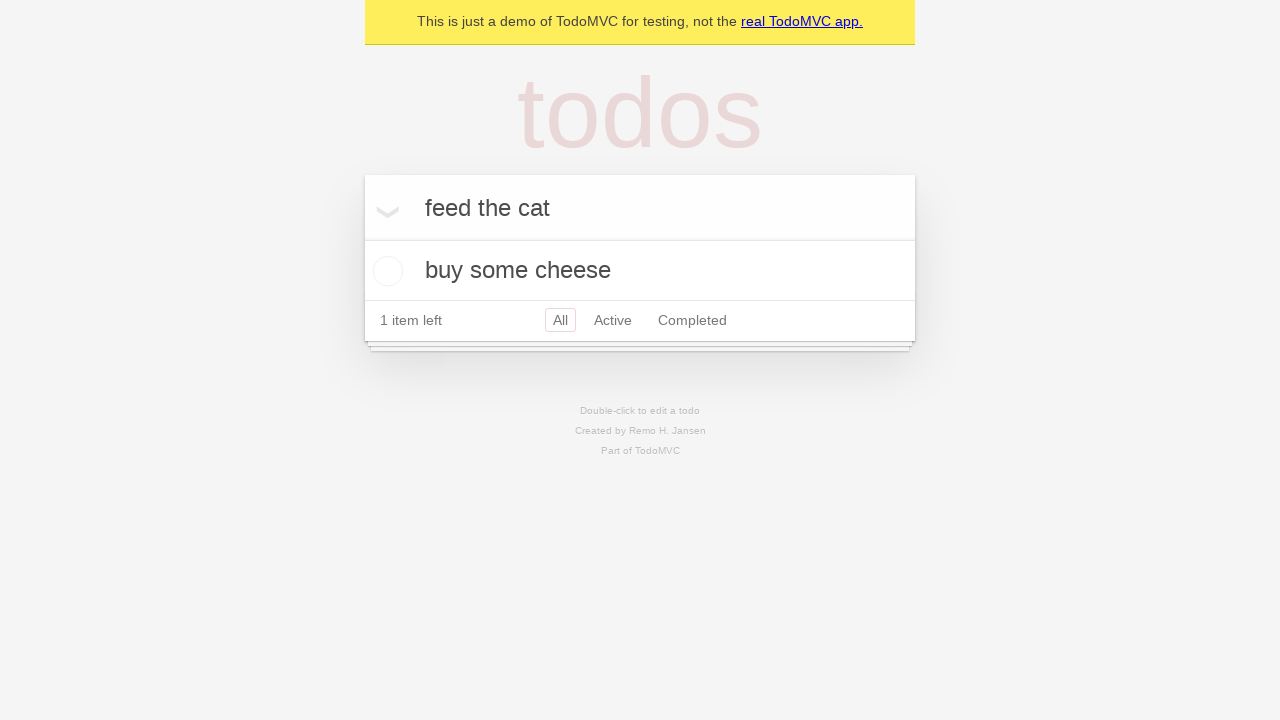

Pressed Enter to create todo 'feed the cat' on internal:attr=[placeholder="What needs to be done?"i]
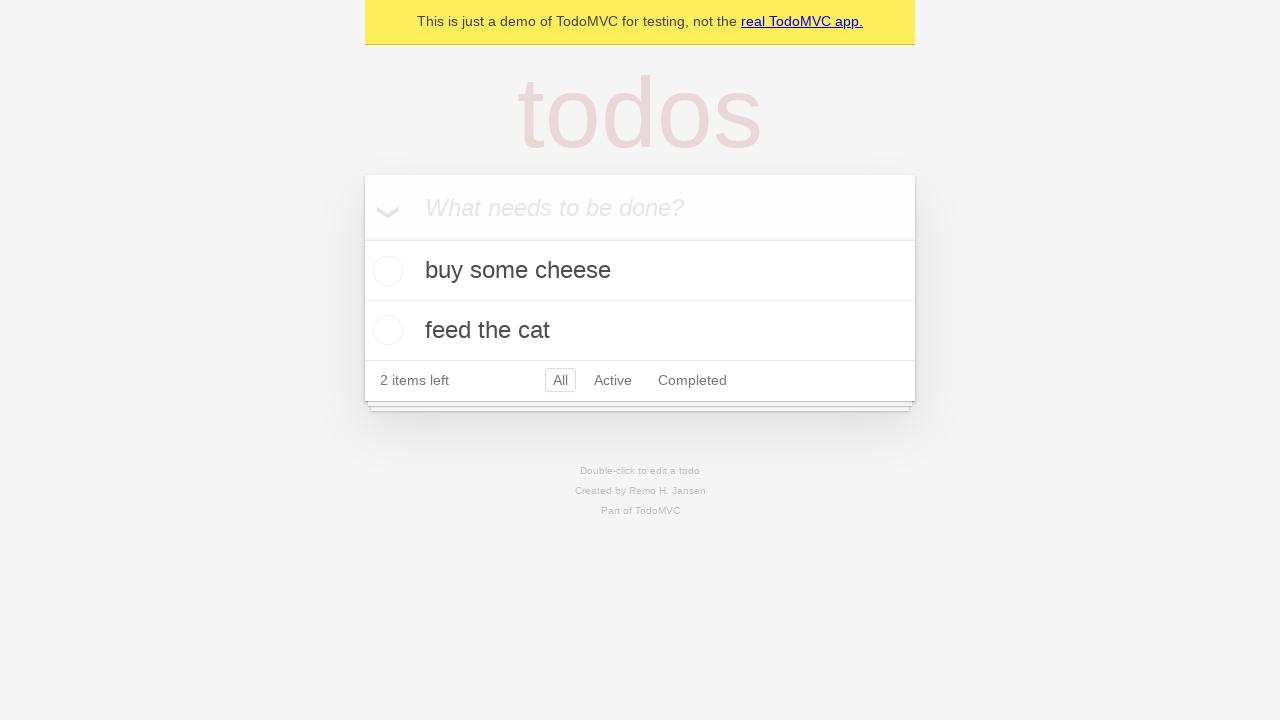

Filled todo input with 'book a doctors appointment' on internal:attr=[placeholder="What needs to be done?"i]
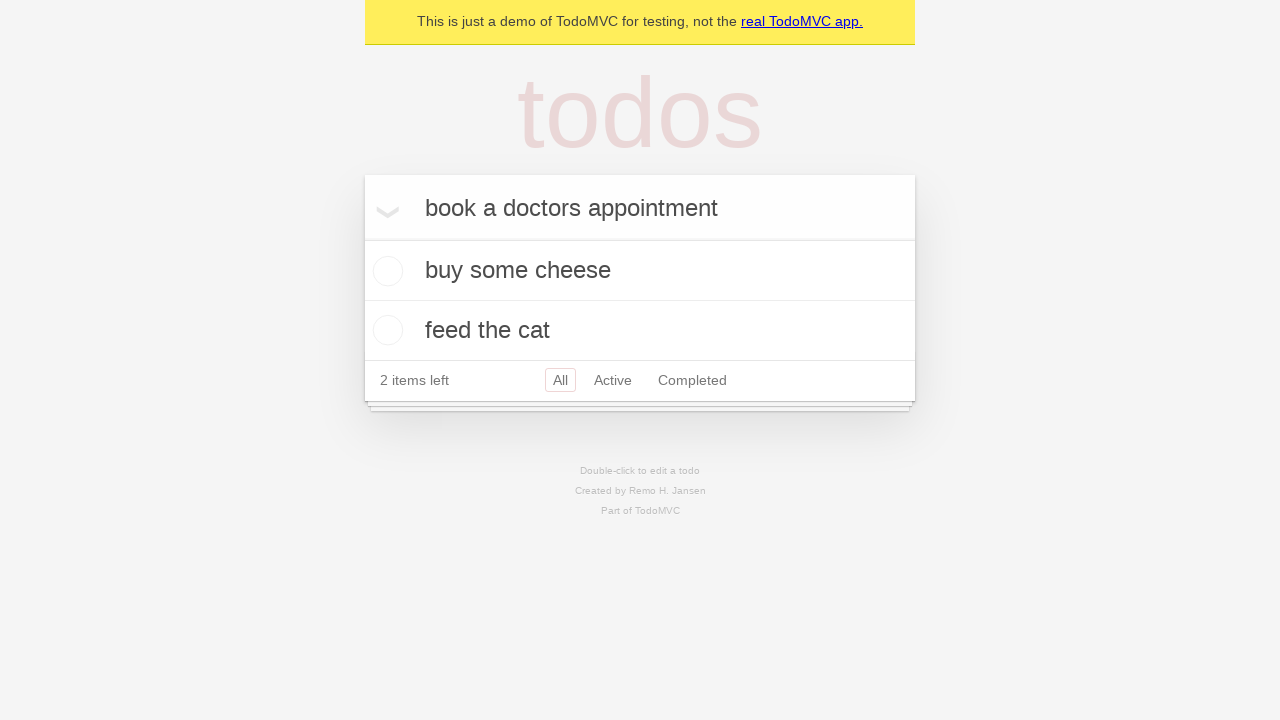

Pressed Enter to create todo 'book a doctors appointment' on internal:attr=[placeholder="What needs to be done?"i]
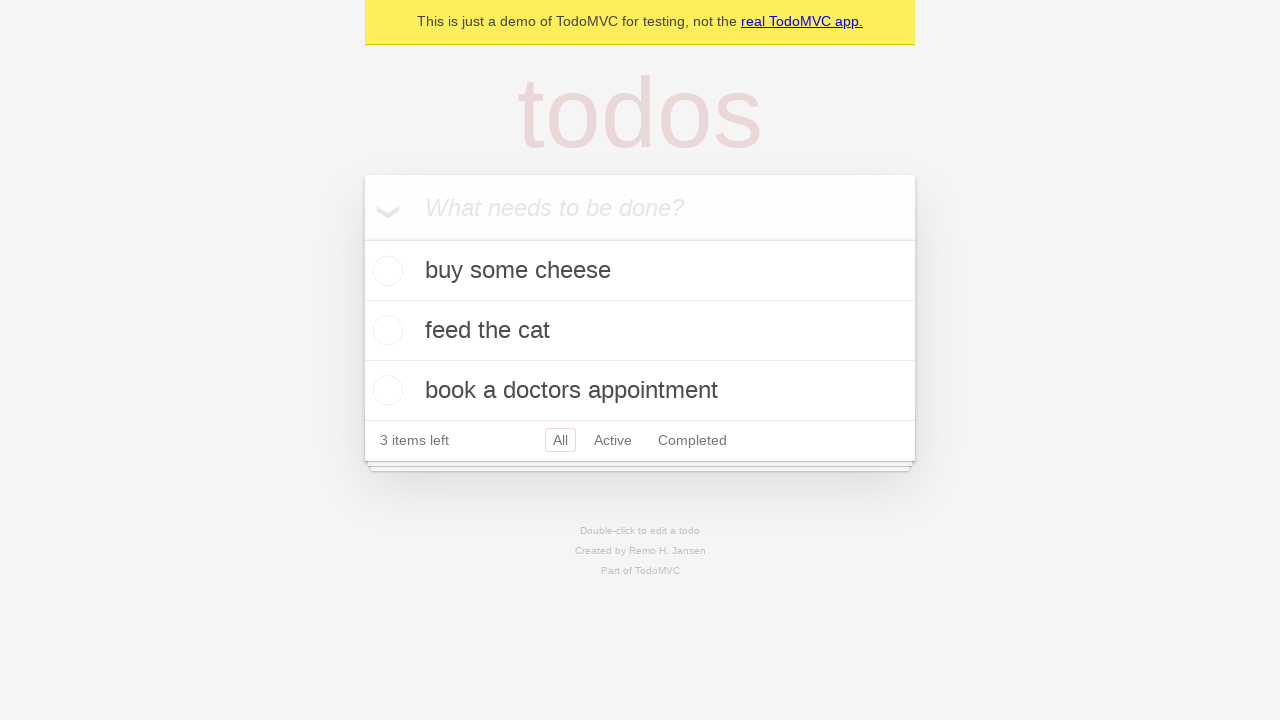

All 3 todo items loaded
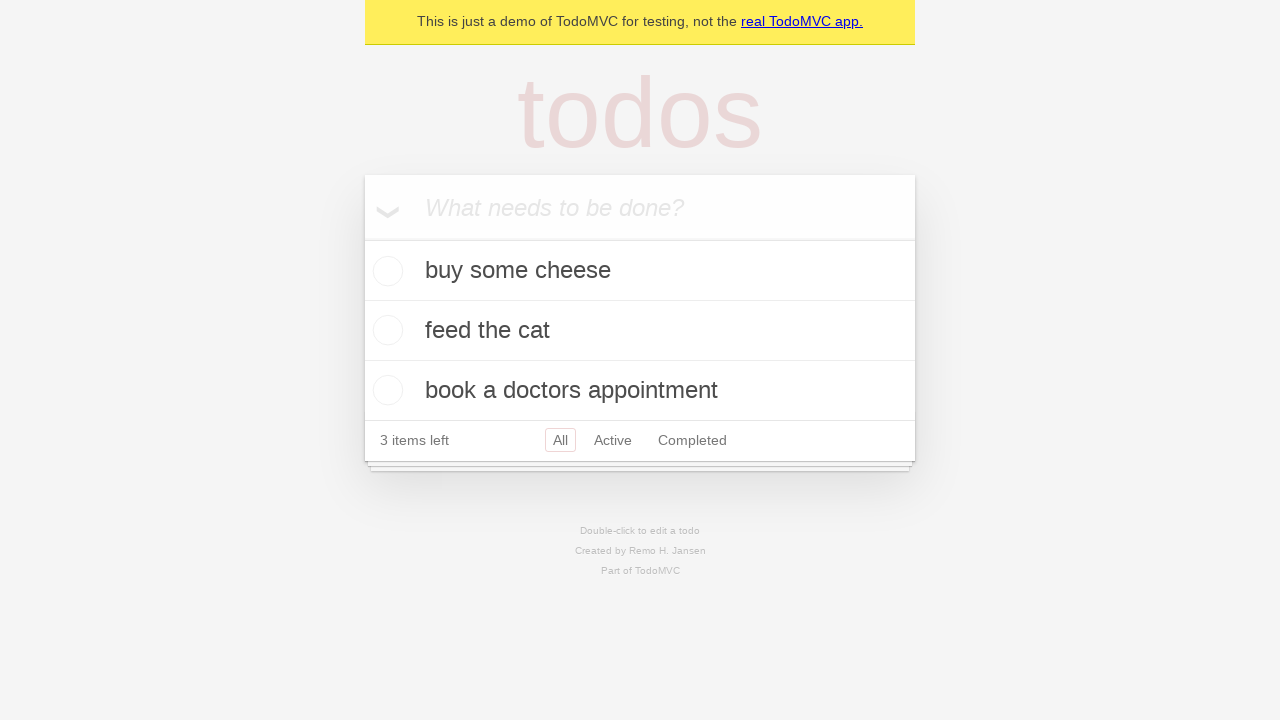

Double-clicked second todo item to enter edit mode at (640, 331) on [data-testid='todo-item'] >> nth=1
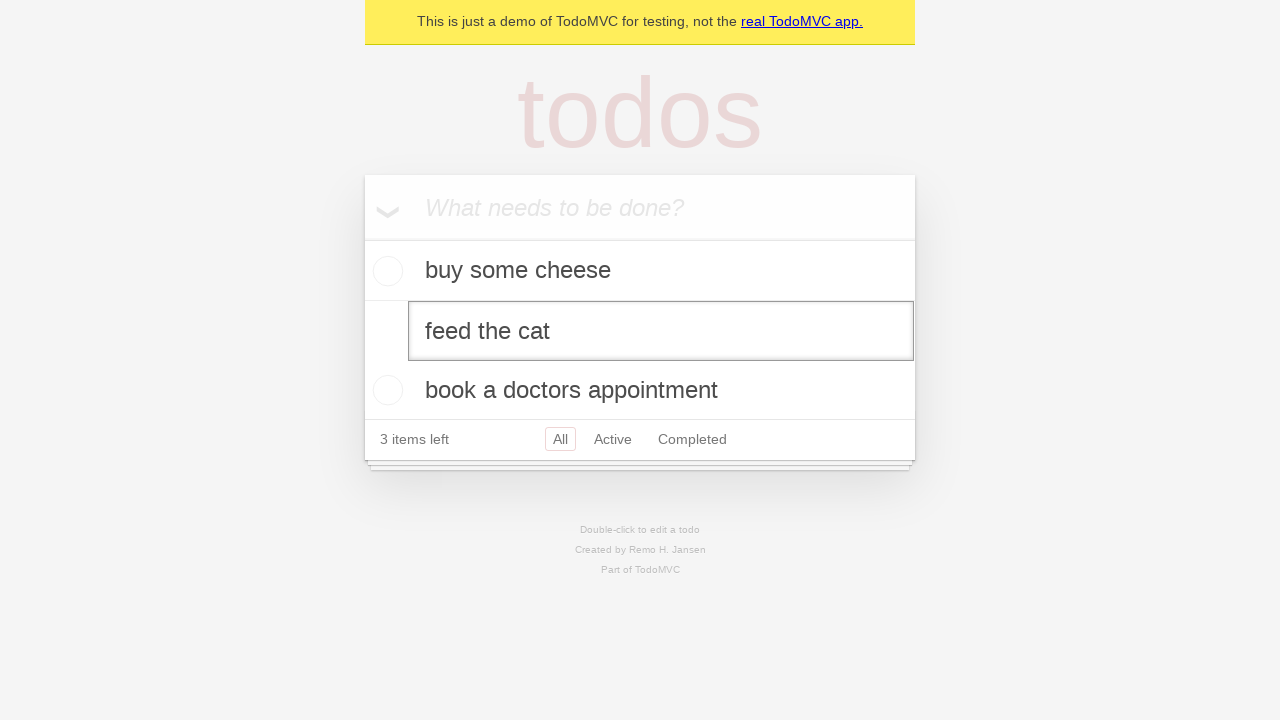

Filled edit field with 'buy some sausages' on [data-testid='todo-item'] >> nth=1 >> internal:role=textbox[name="Edit"i]
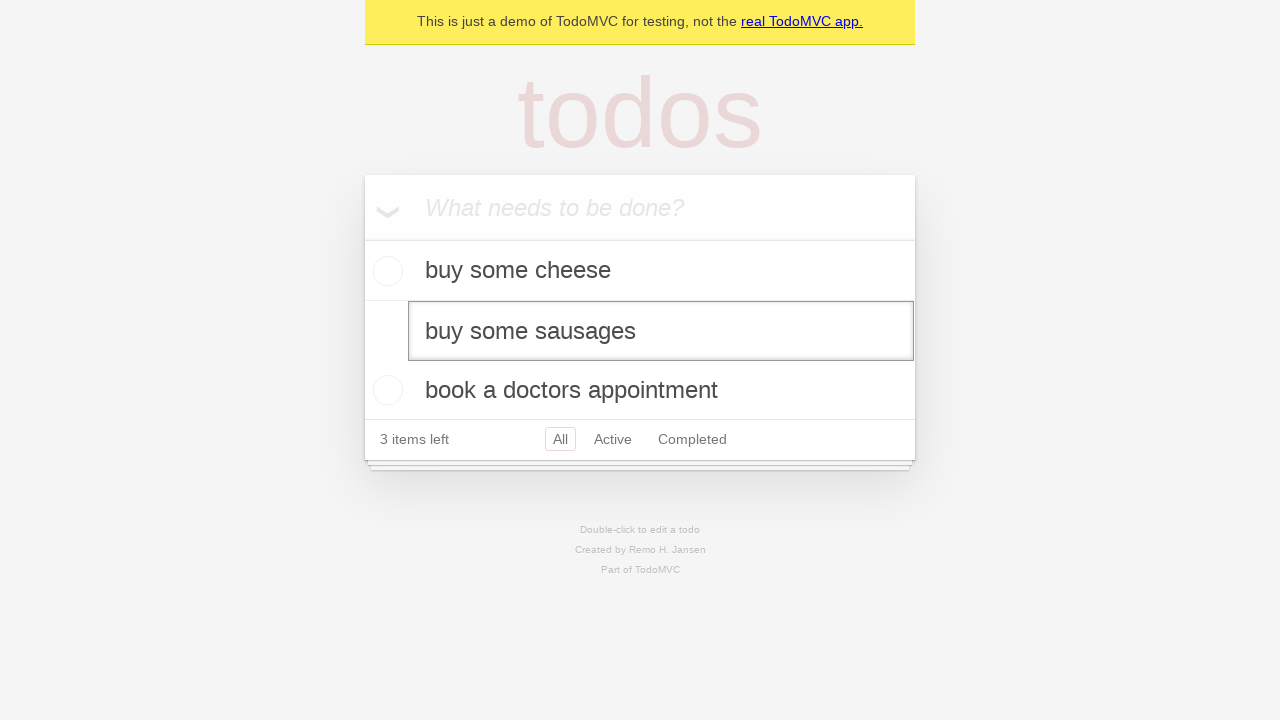

Pressed Escape key to cancel edit on [data-testid='todo-item'] >> nth=1 >> internal:role=textbox[name="Edit"i]
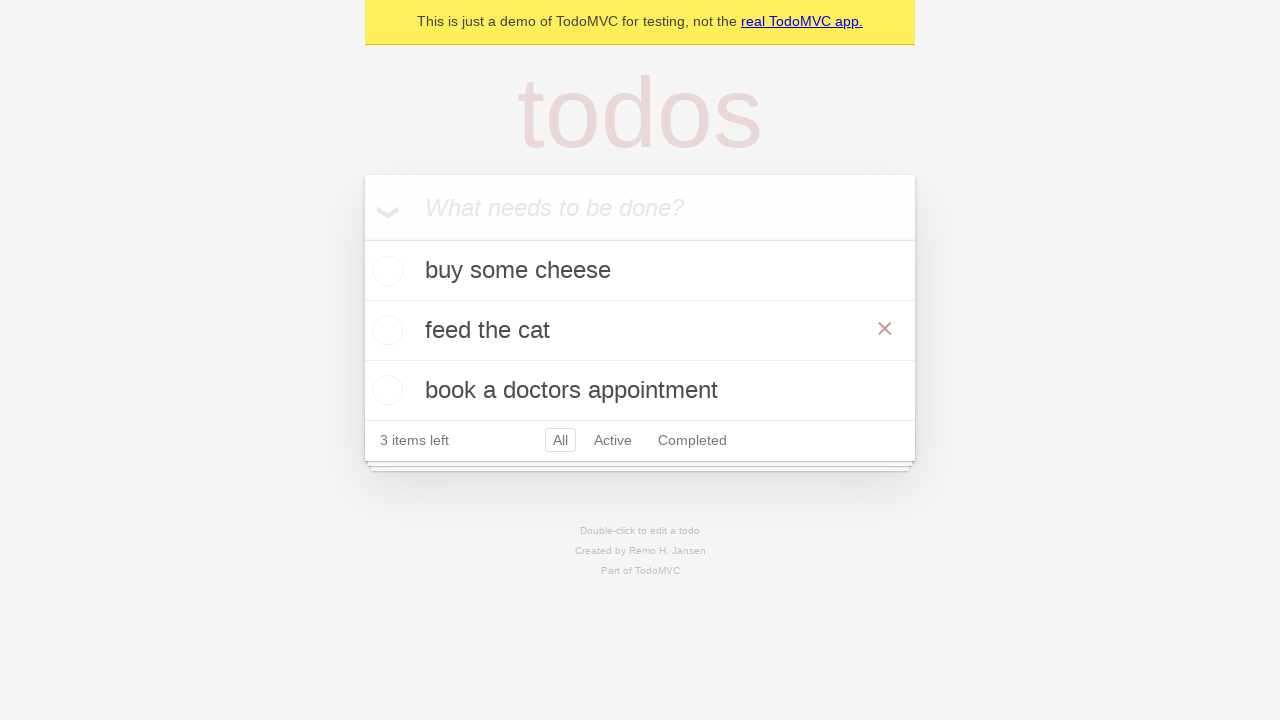

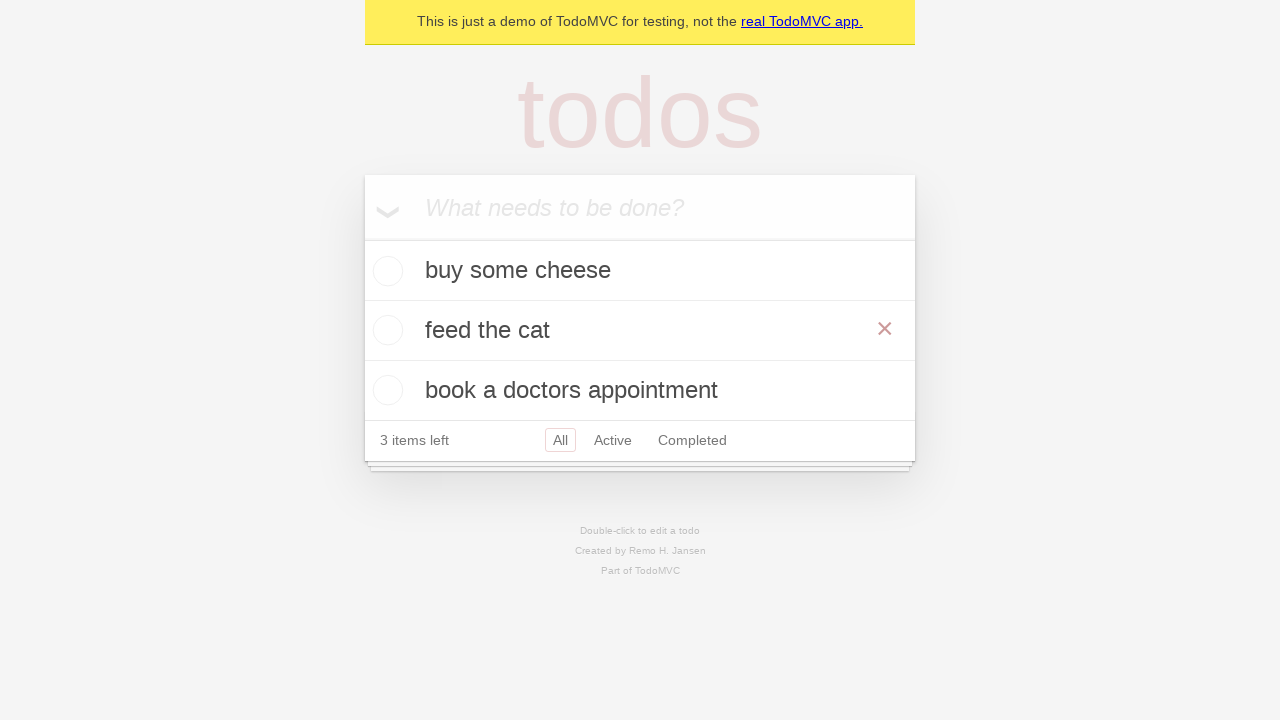